Tests clicking on the TodoMVC hyperlink and verifying navigation to the main TodoMVC page

Starting URL: https://todomvc.com/examples/javascript-es6/dist/#/completed

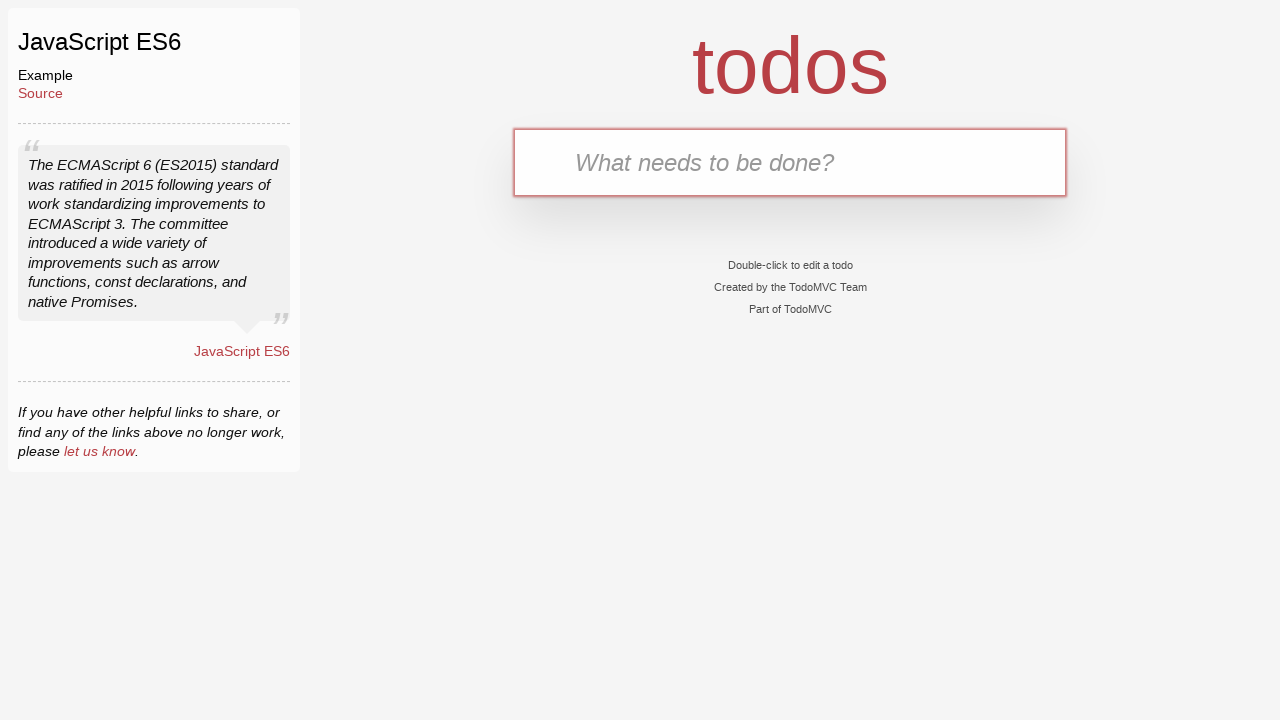

Clicked on TodoMVC hyperlink at (808, 309) on a:has-text('TodoMVC')
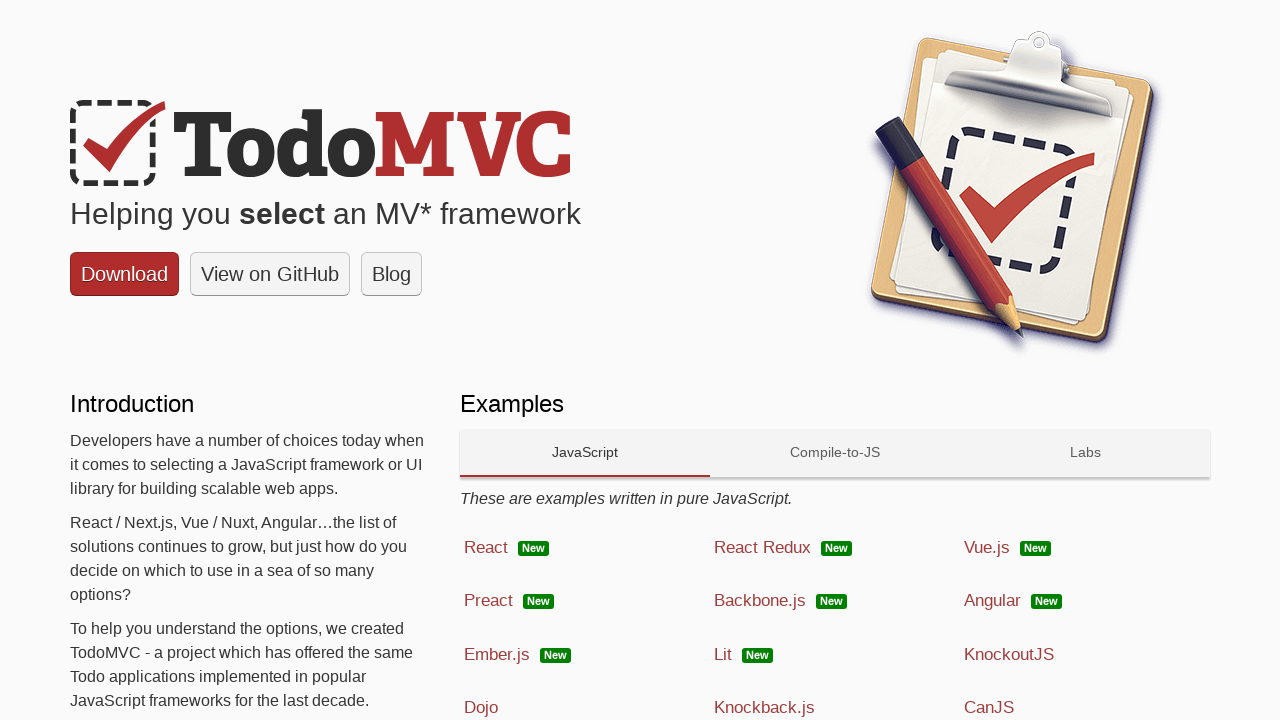

Navigation to TodoMVC main page completed, URL verified as https://todomvc.com/
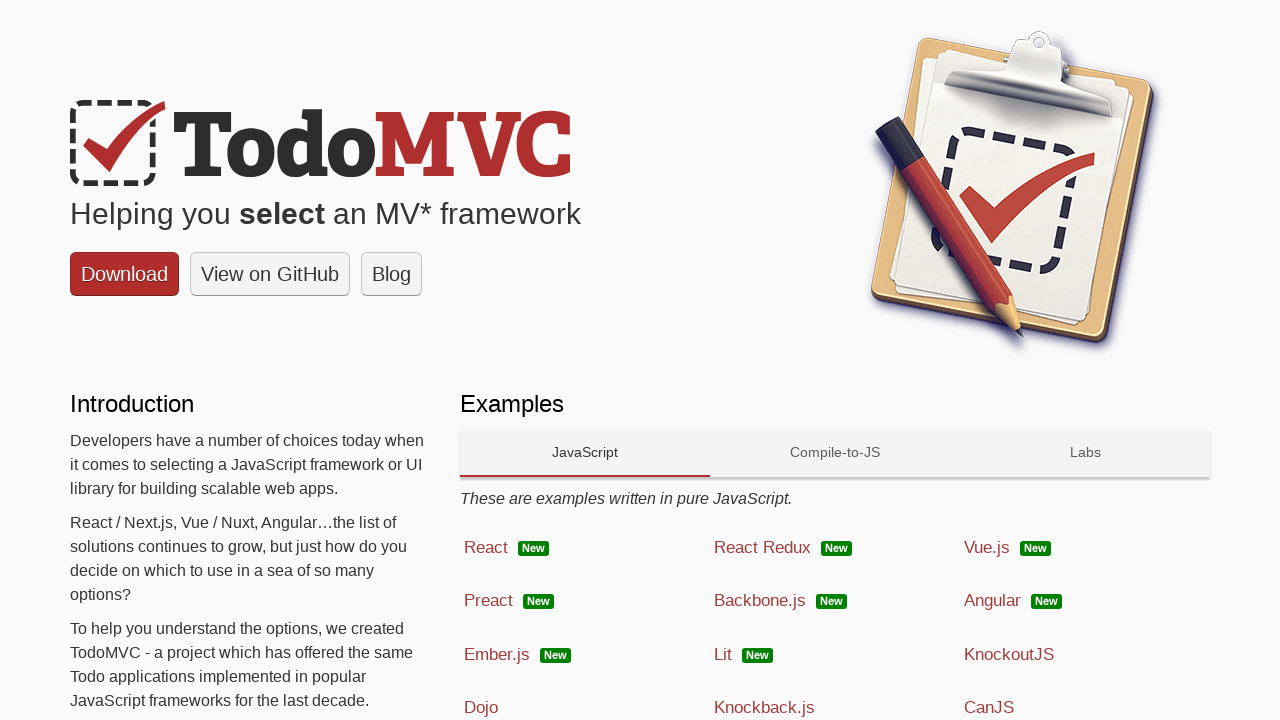

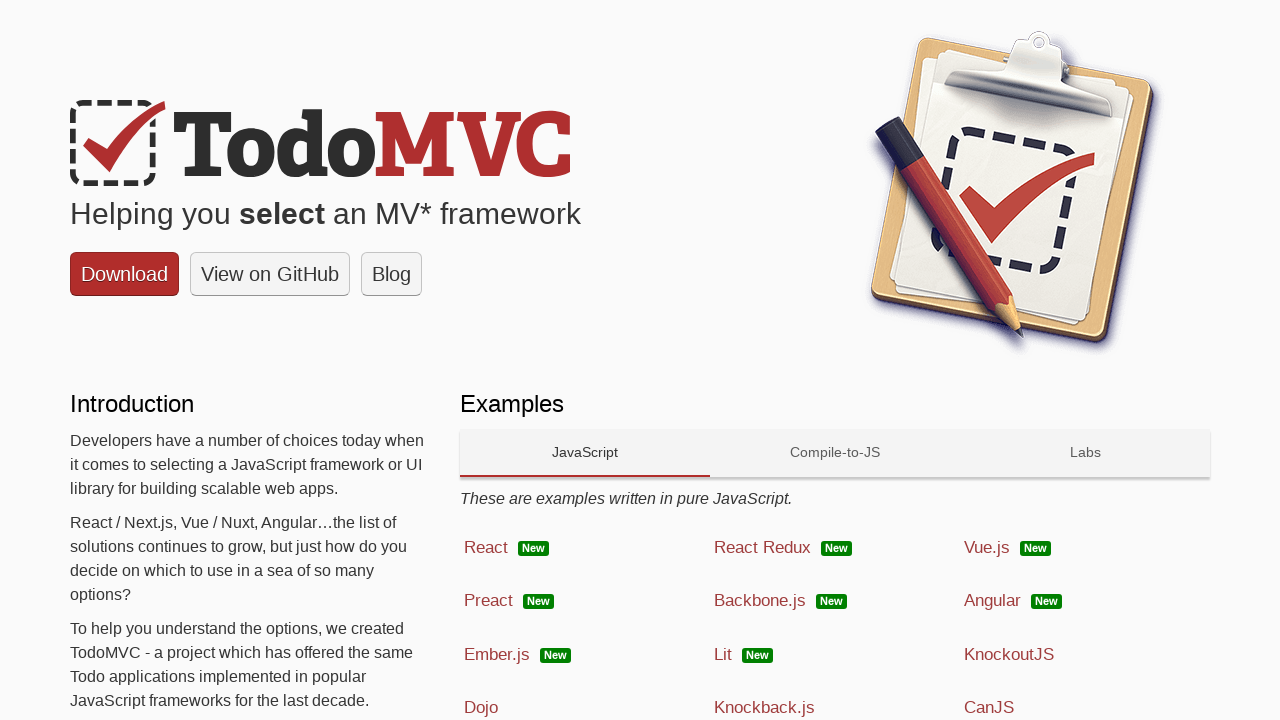